Tests registration form validation by submitting forms with valid and invalid passwords, verifying that appropriate alert messages are displayed

Starting URL: http://automationbykrishna.com/

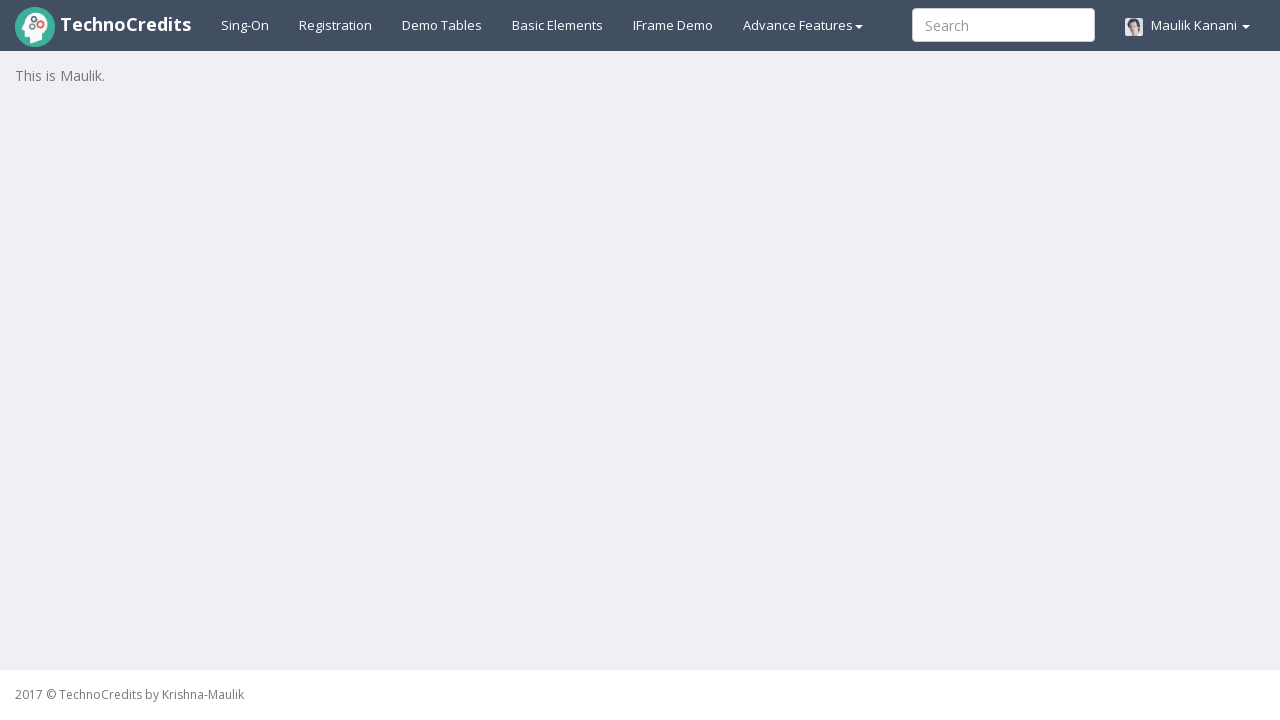

Clicked on Registration link at (336, 25) on a#registration2
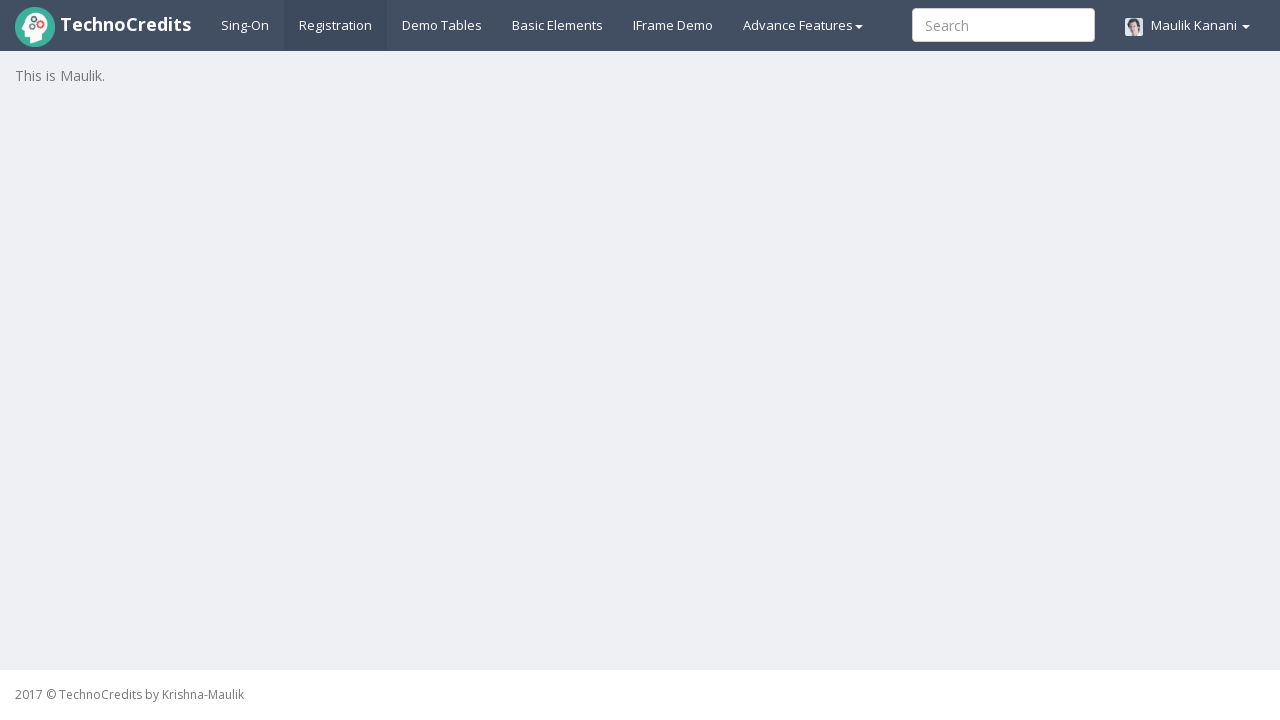

Waited 3 seconds for registration form to load
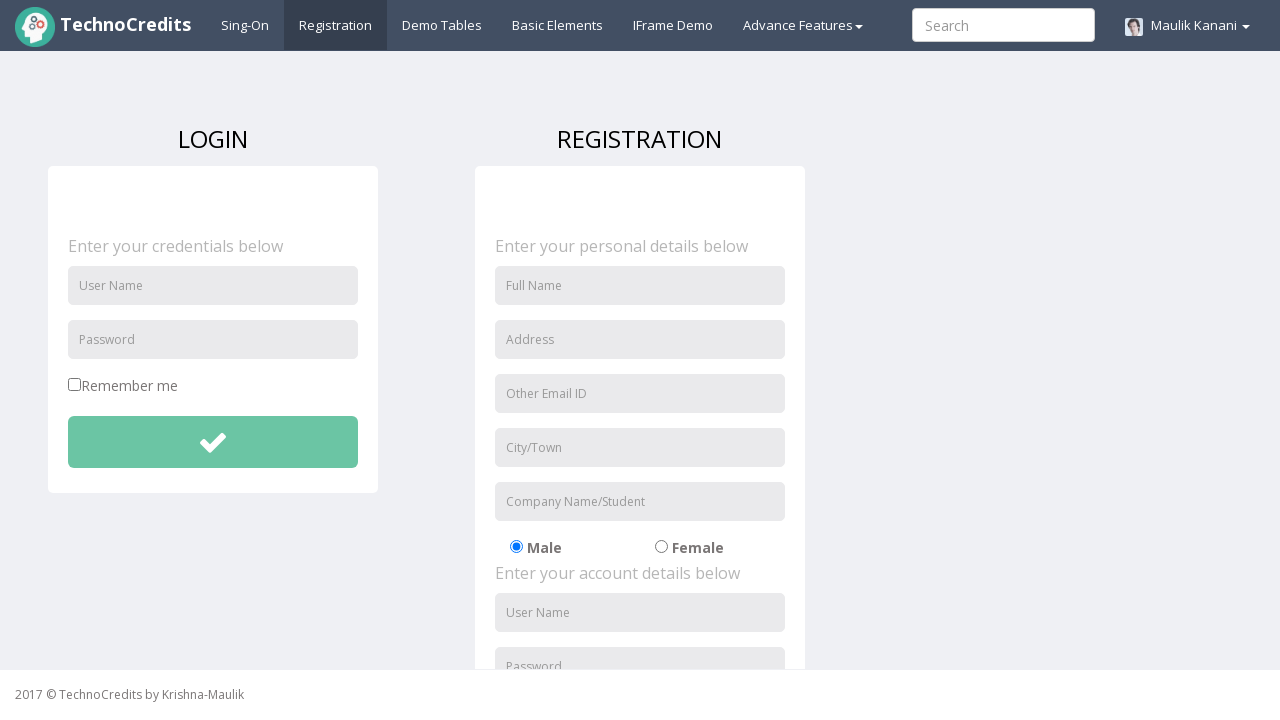

Filled username field with 'priti' on input#unameSignin
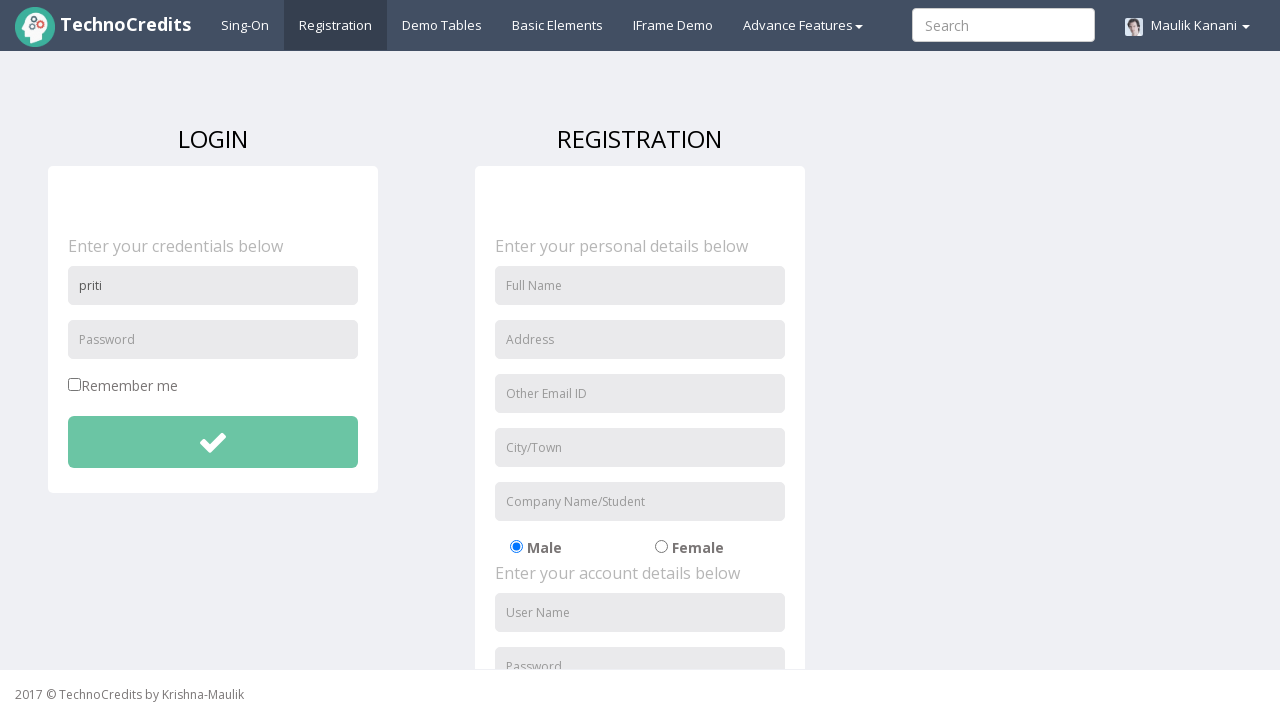

Filled password field with valid password 'priti12345' (>8 characters) on input#pwdSignin
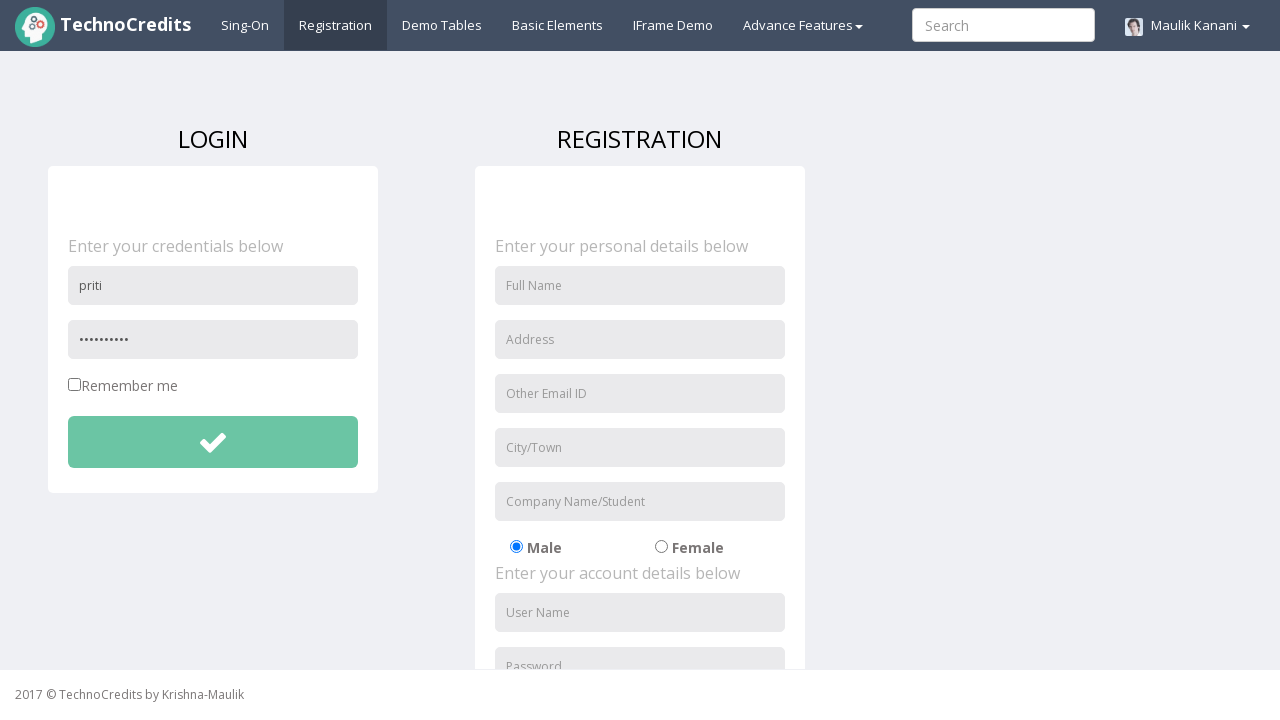

Clicked submit button to submit registration with valid password at (213, 442) on button#btnsubmitdetails
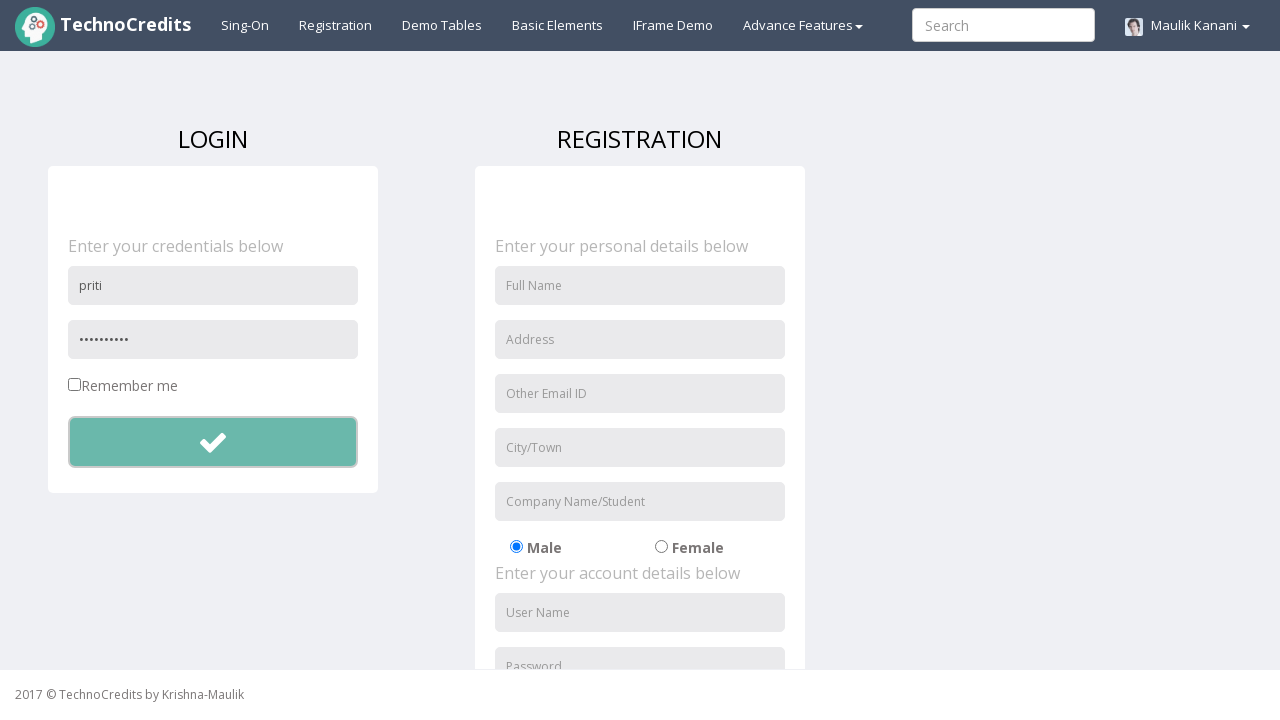

Accepted success alert dialog for valid password submission
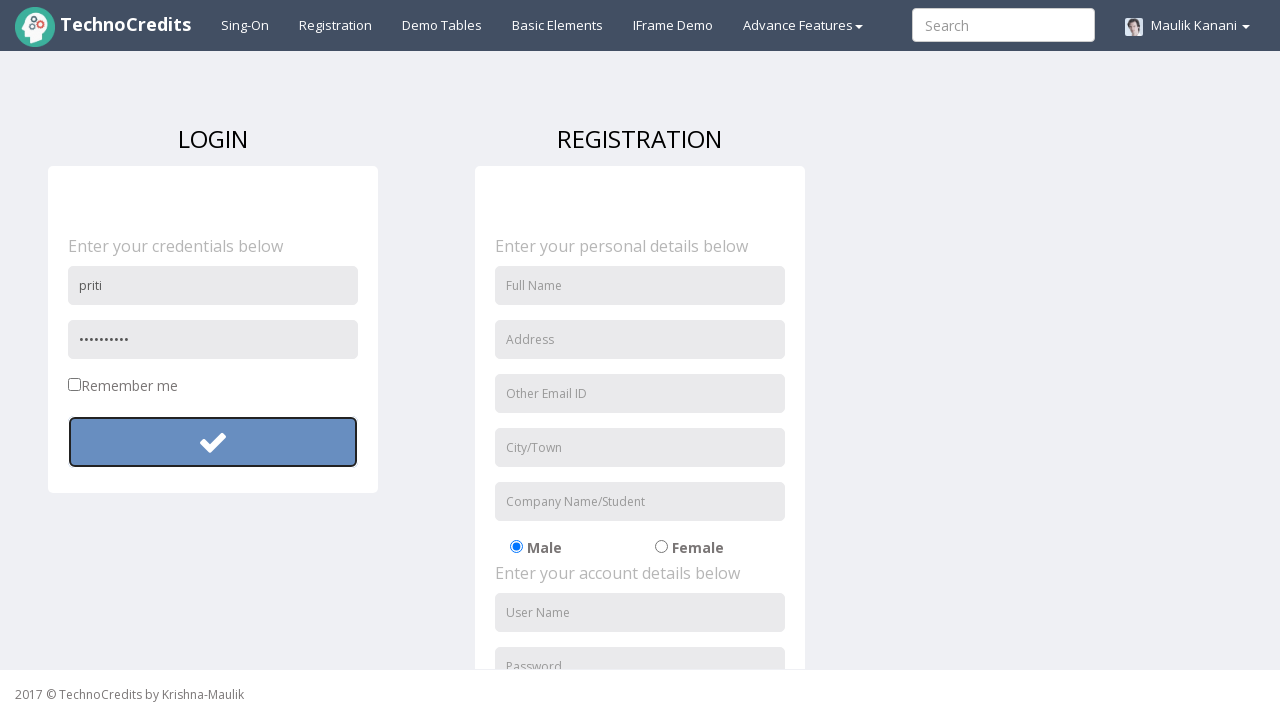

Waited 1 second after alert acceptance
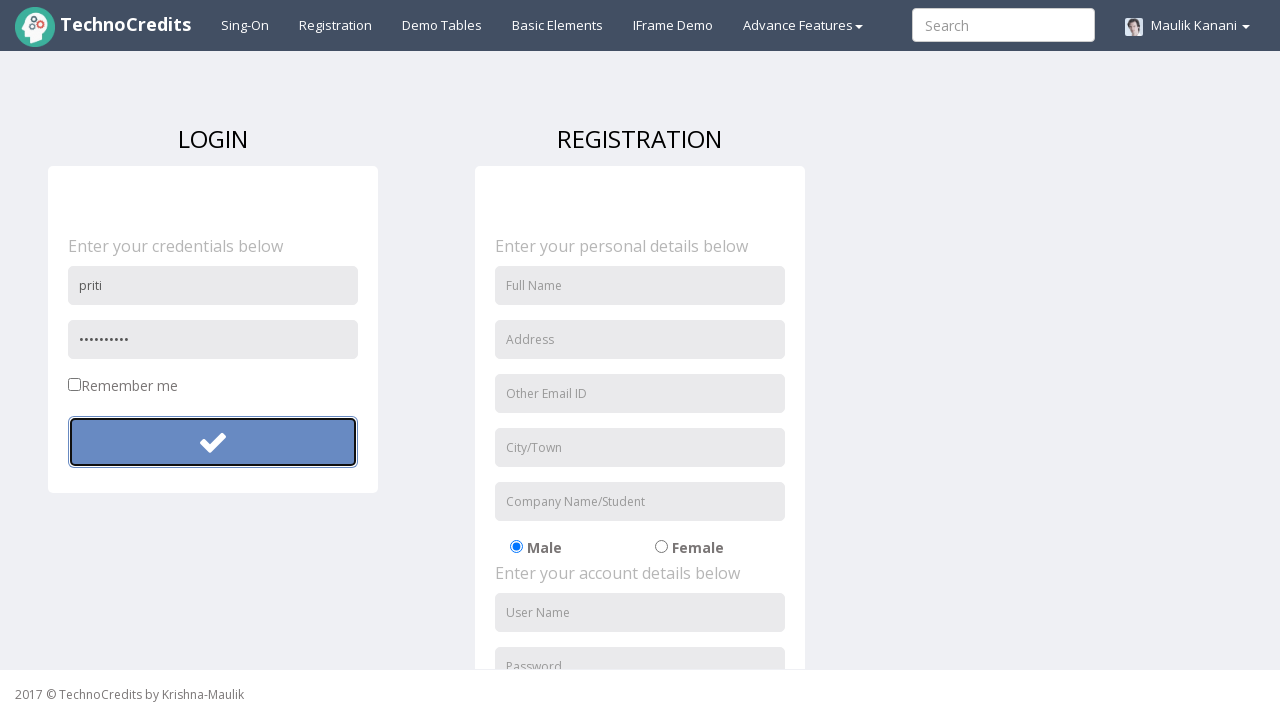

Clicked on Registration link again for second test case at (336, 25) on a#registration2
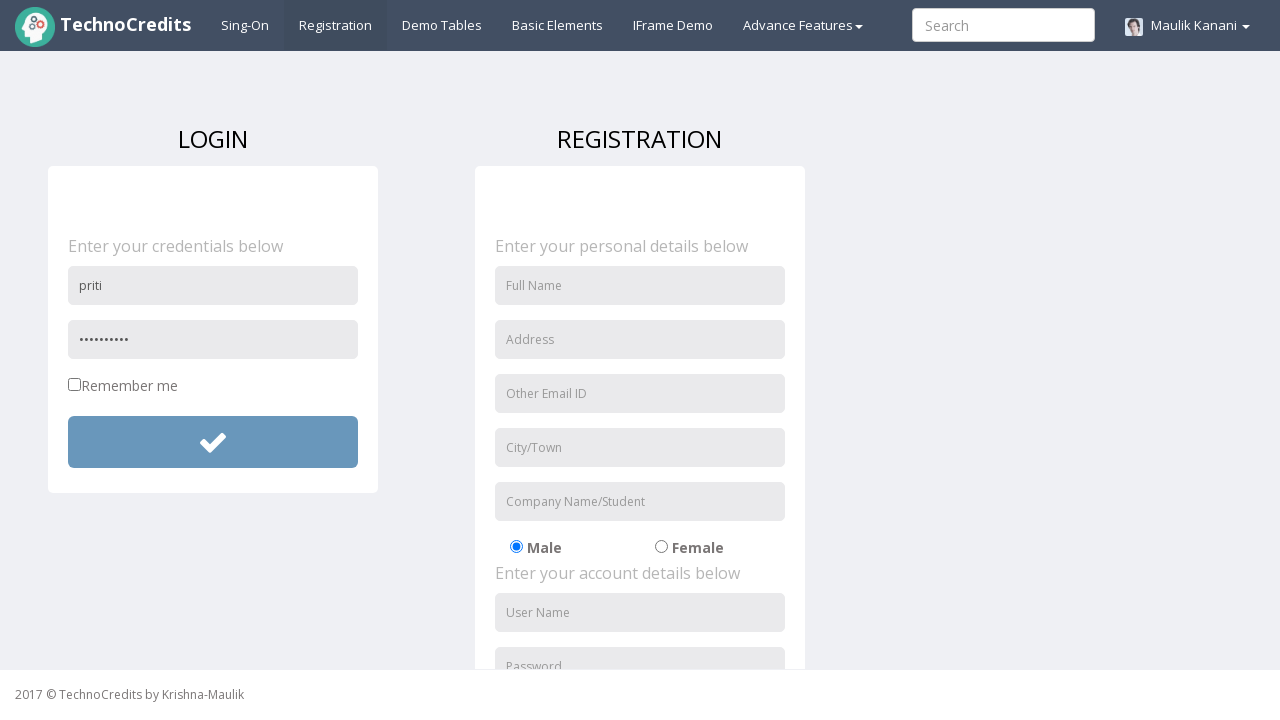

Waited 3 seconds for registration form to load
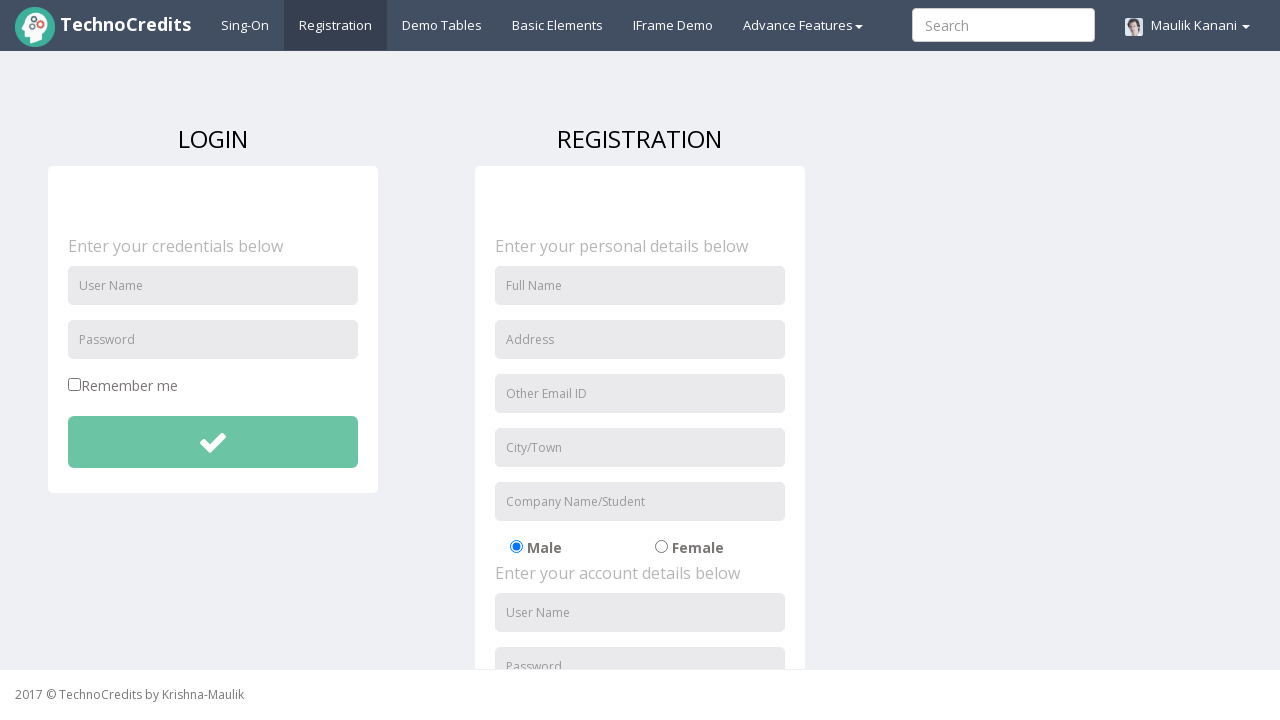

Filled username field with 'Priti Vattanavar' on input#unameSignin
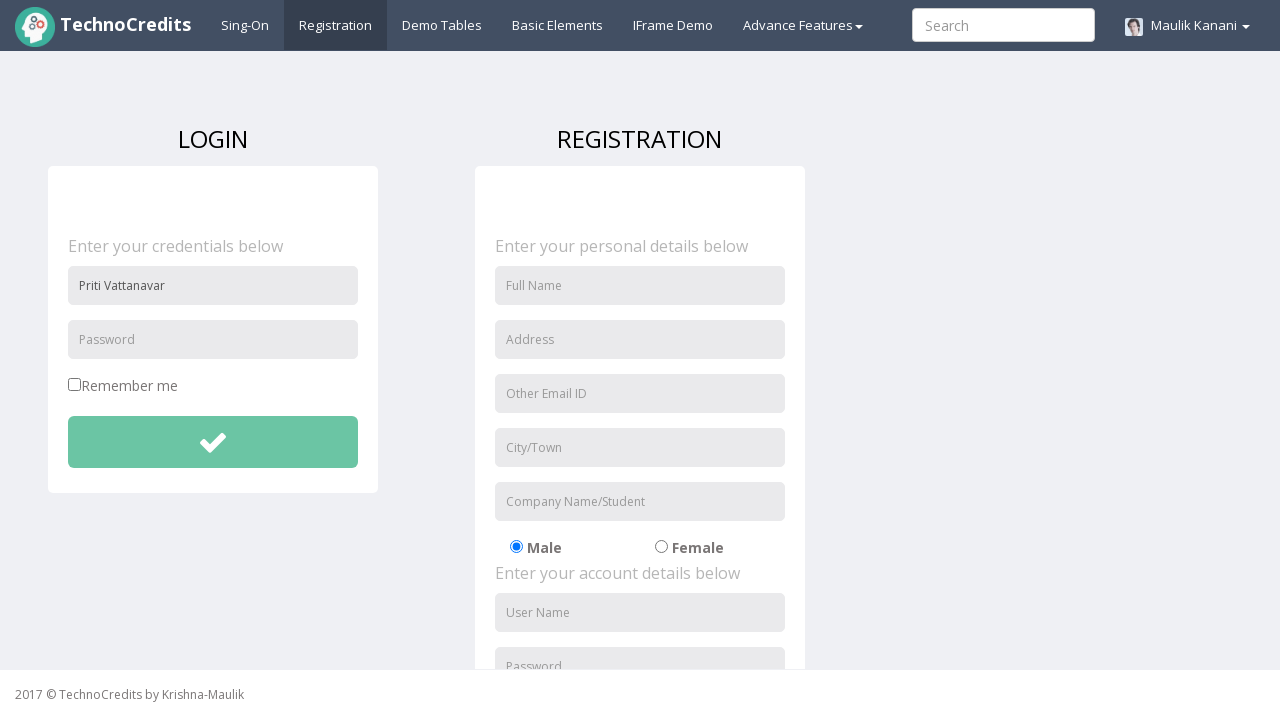

Filled password field with invalid password 'priti' (<8 characters) on input#pwdSignin
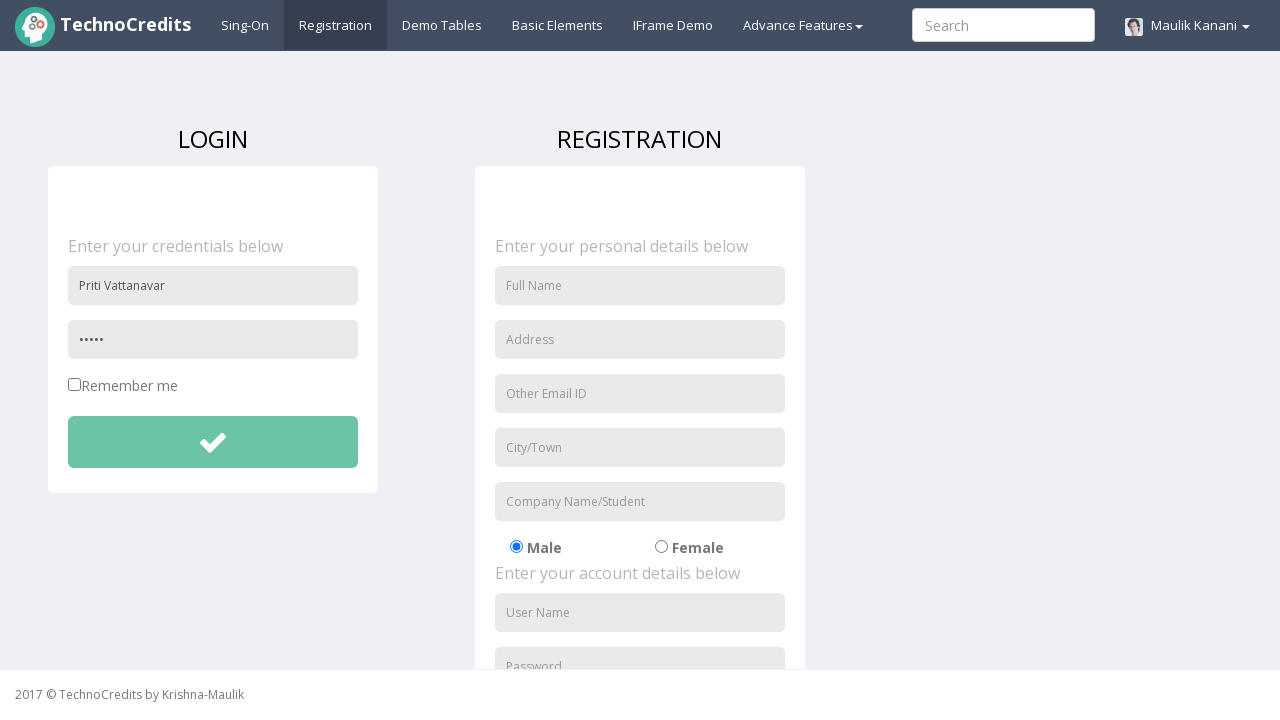

Clicked submit button to submit registration with invalid password at (213, 442) on button#btnsubmitdetails
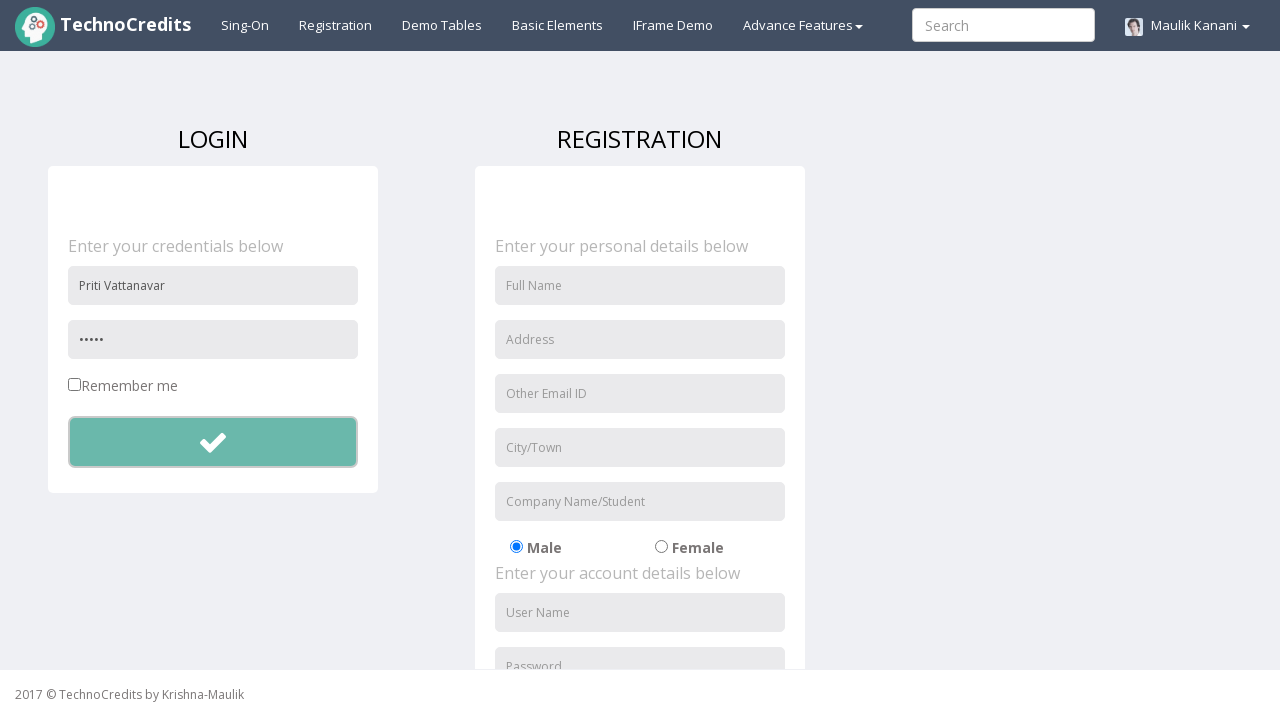

Accepted failure alert dialog for invalid password submission
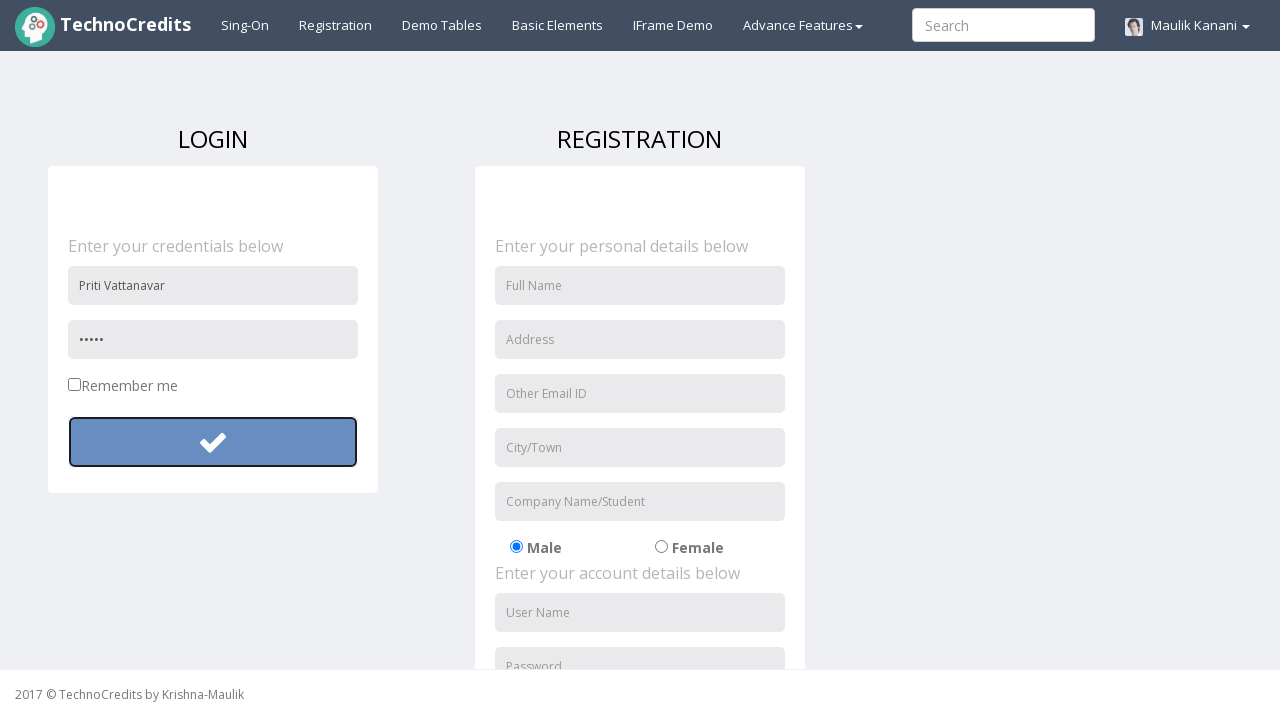

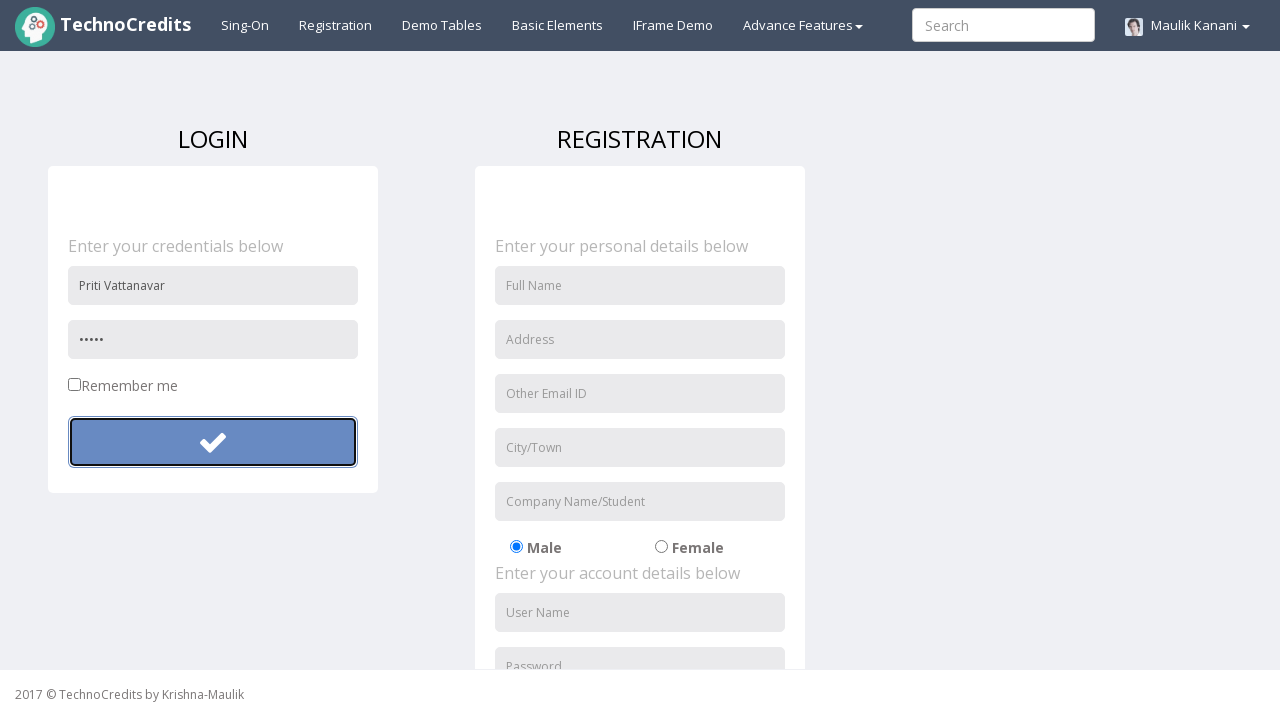